Tests that new todo items are appended to the bottom of the list by creating 3 items and verifying the count

Starting URL: https://demo.playwright.dev/todomvc

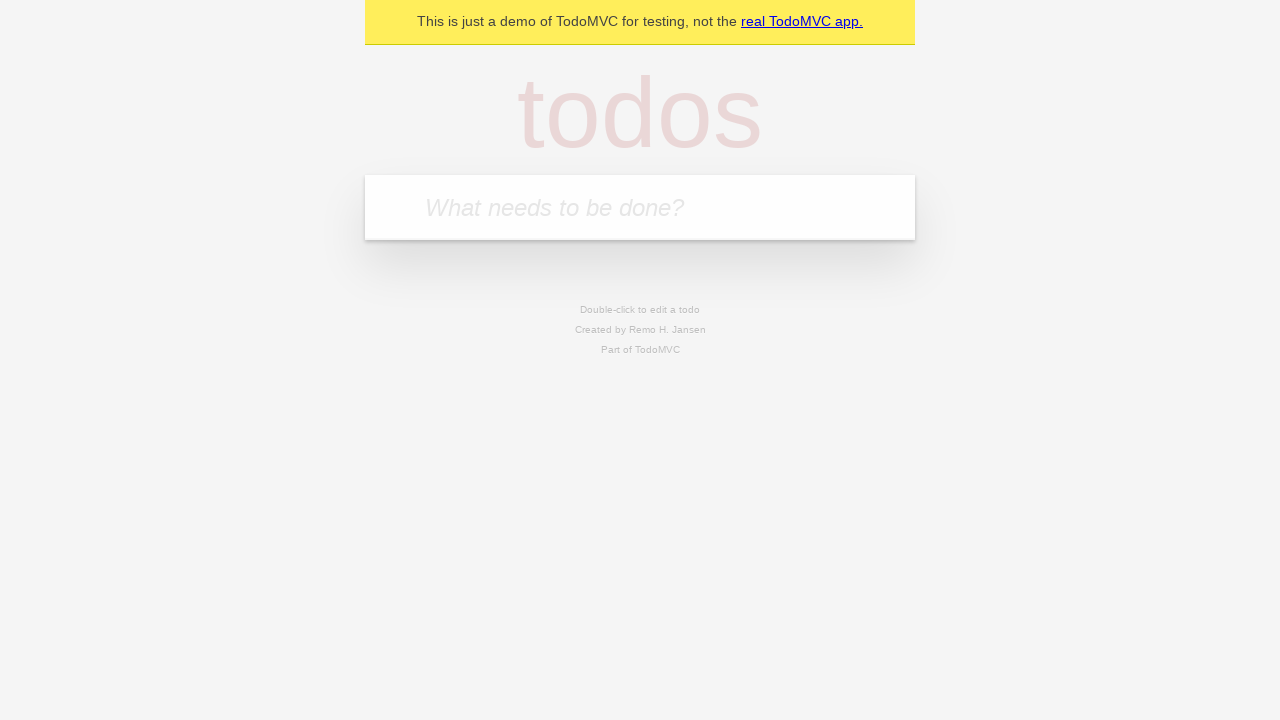

Filled todo input field with 'buy some cheese' on internal:attr=[placeholder="What needs to be done?"i]
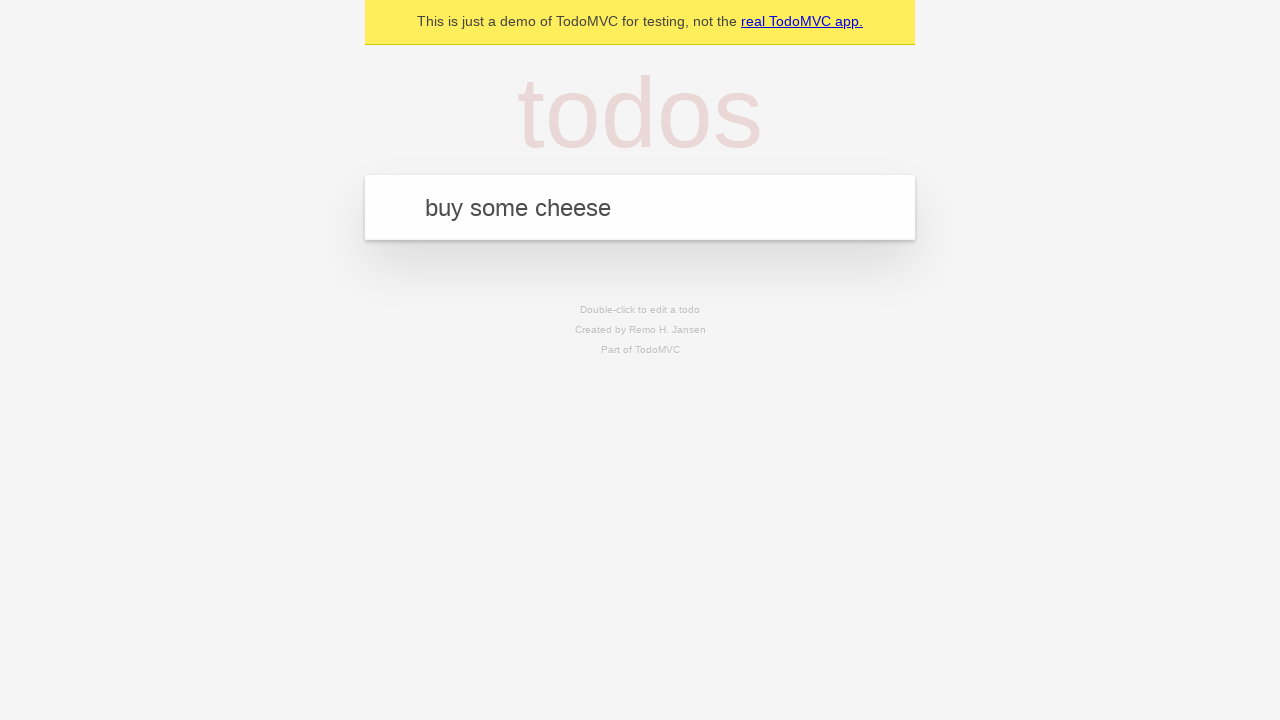

Pressed Enter to add first todo item on internal:attr=[placeholder="What needs to be done?"i]
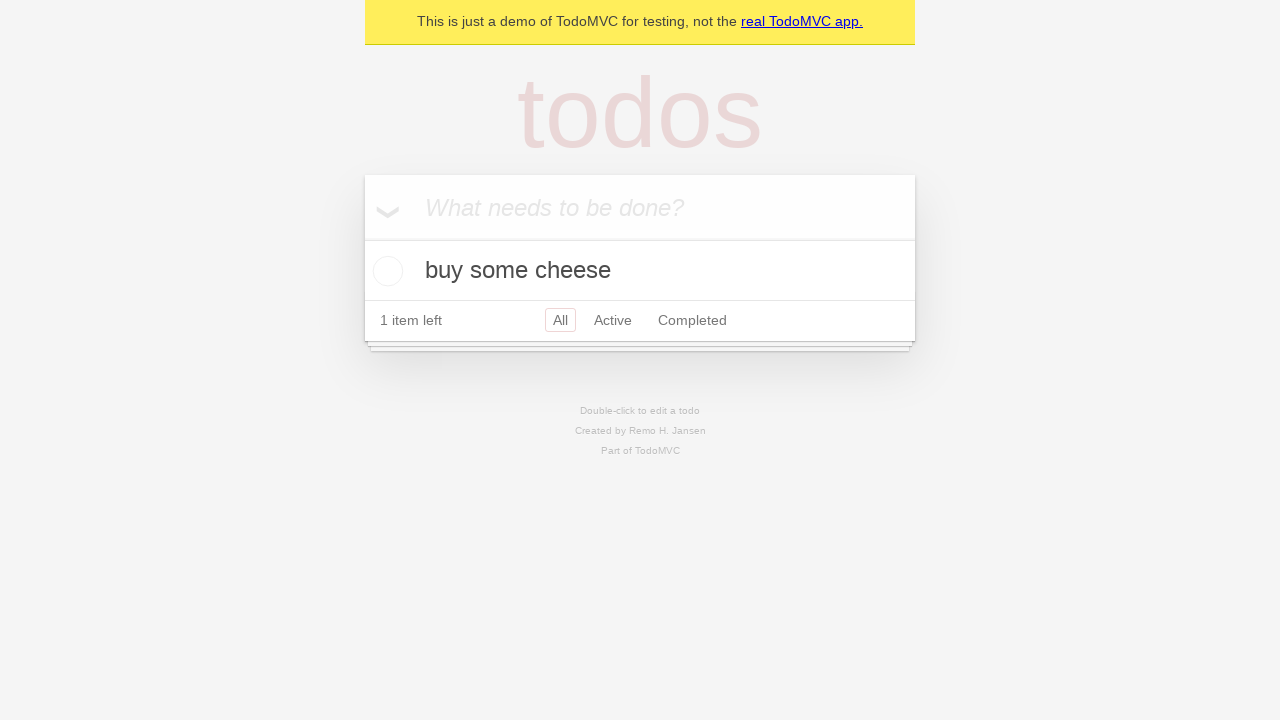

Filled todo input field with 'feed the cat' on internal:attr=[placeholder="What needs to be done?"i]
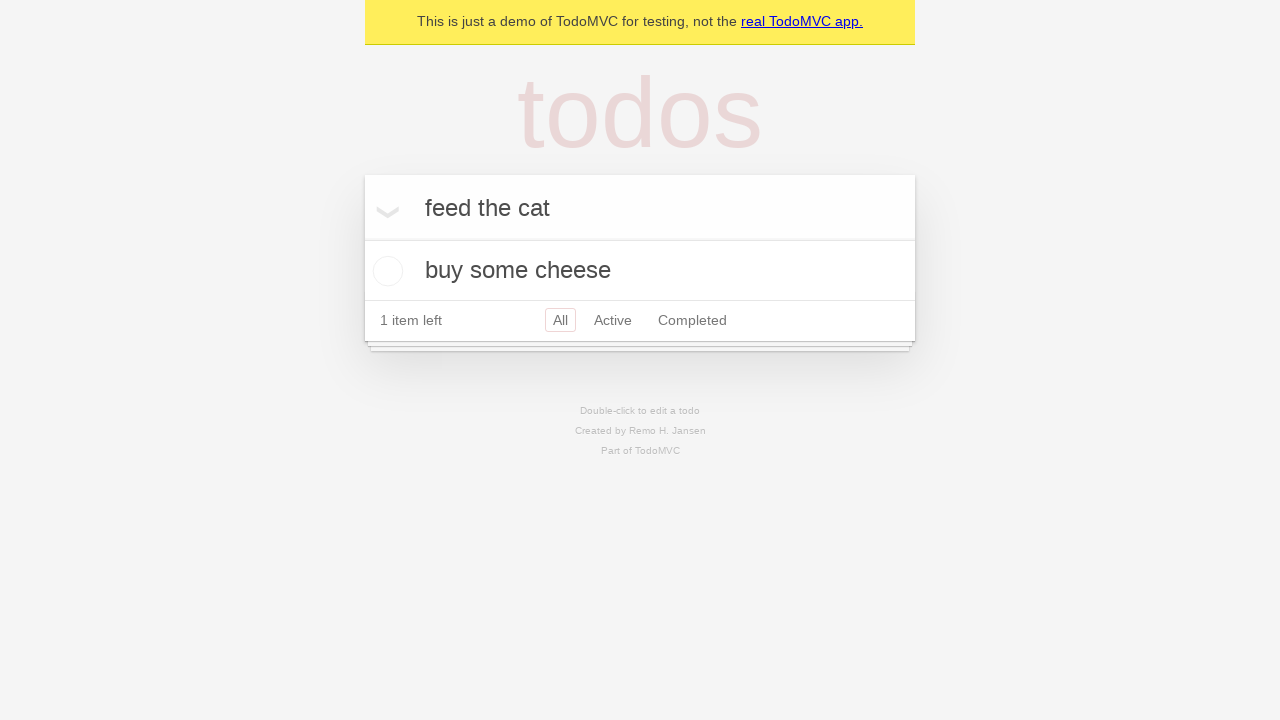

Pressed Enter to add second todo item on internal:attr=[placeholder="What needs to be done?"i]
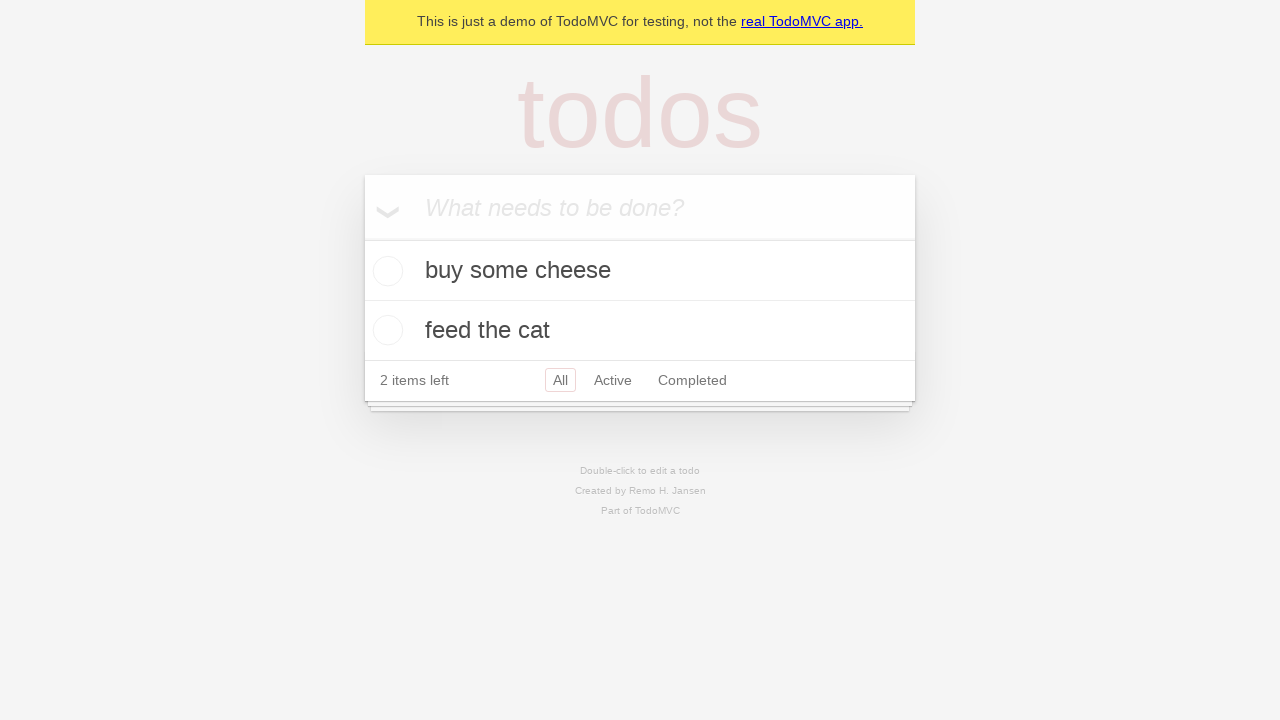

Filled todo input field with 'book a doctors appointment' on internal:attr=[placeholder="What needs to be done?"i]
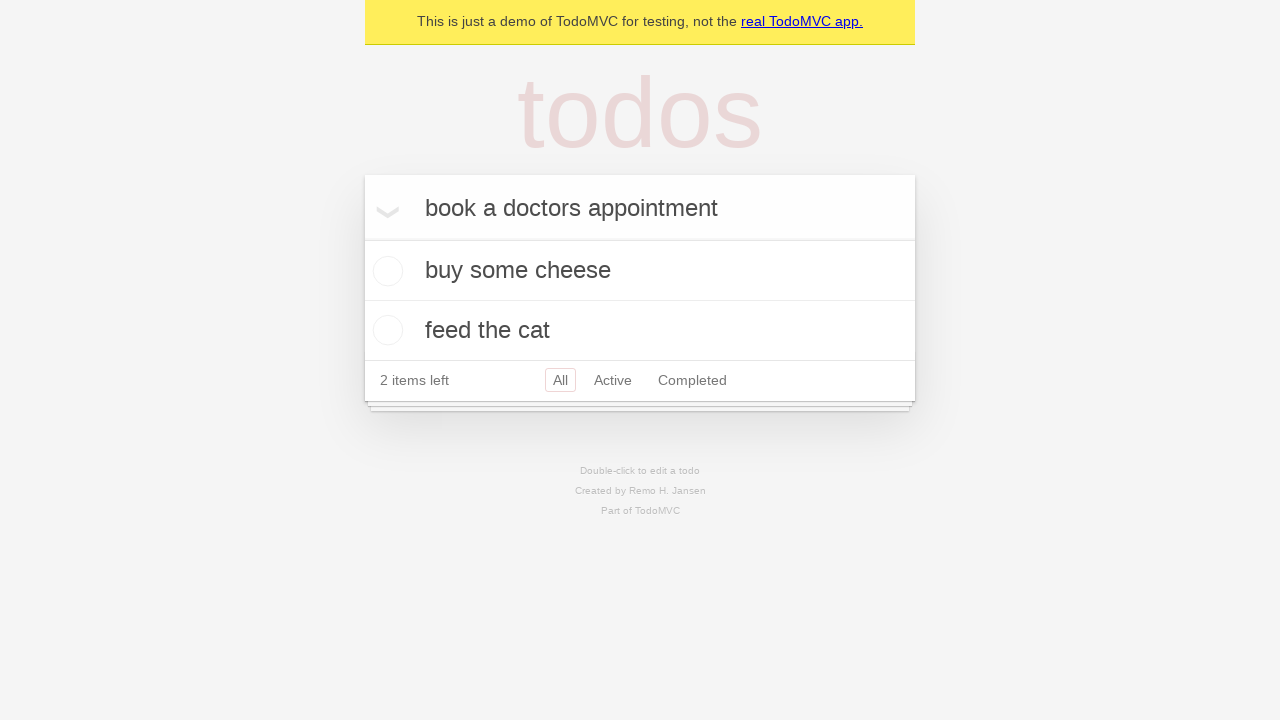

Pressed Enter to add third todo item on internal:attr=[placeholder="What needs to be done?"i]
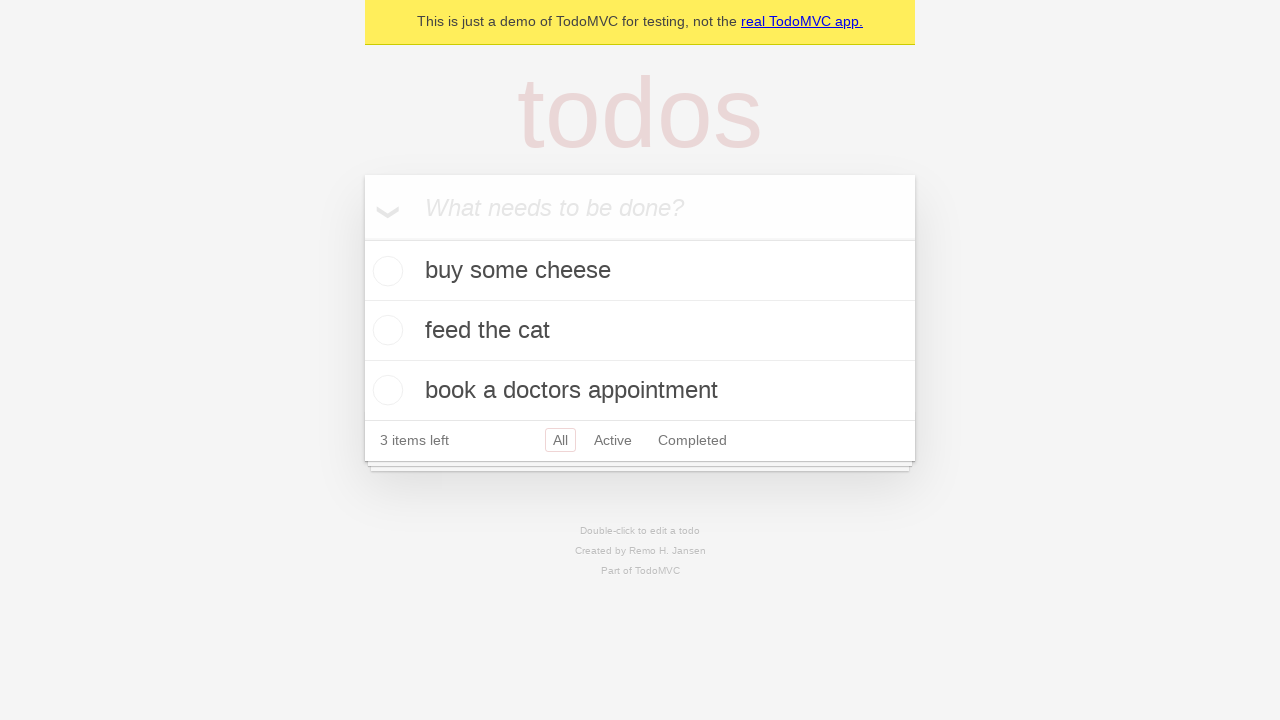

Waited for todo count indicator to load
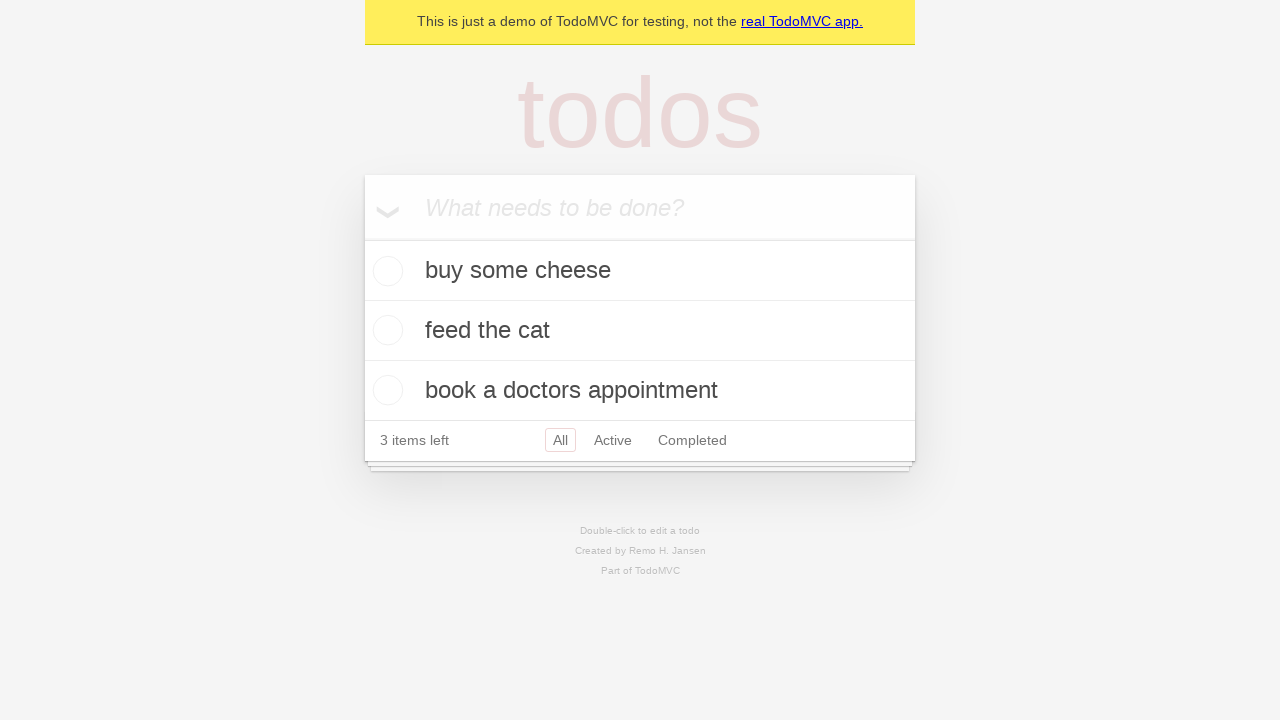

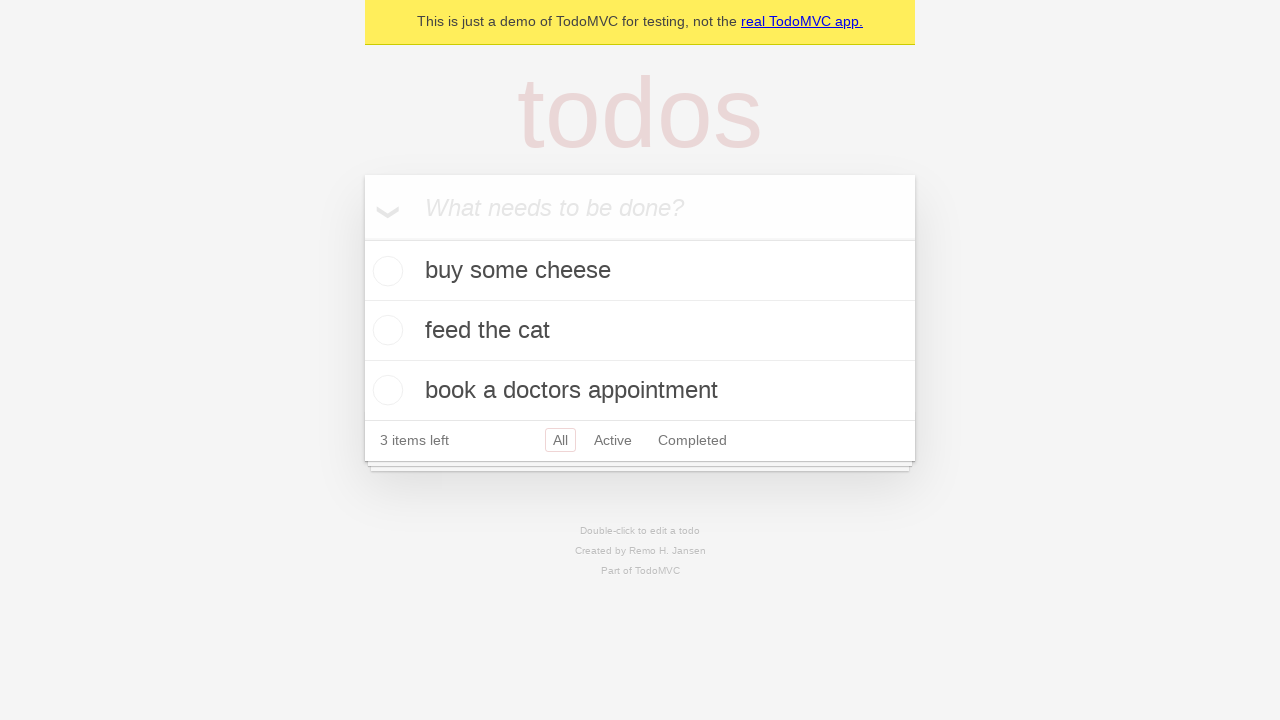